Tests e-commerce cart functionality by searching for products, adding them to cart, and applying a promo code during checkout

Starting URL: https://rahulshettyacademy.com/seleniumPractise/#/cart

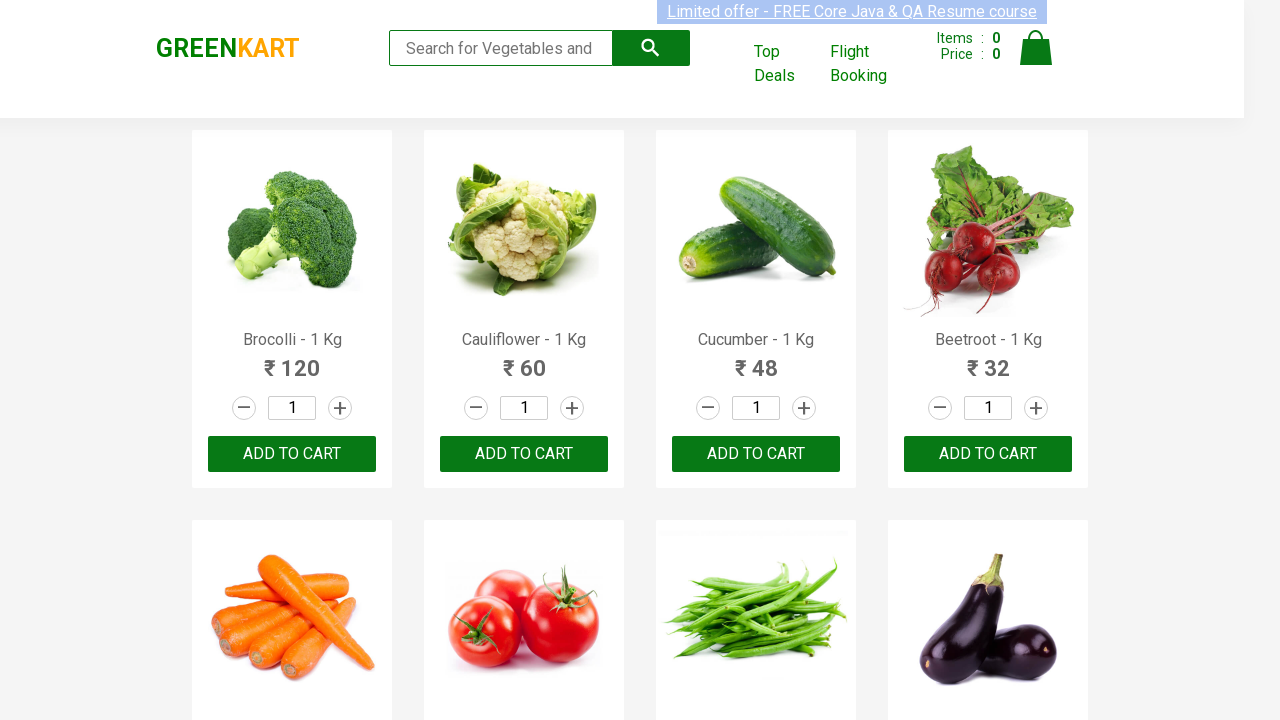

Filled search field with 'ber' to filter products on input.search-keyword
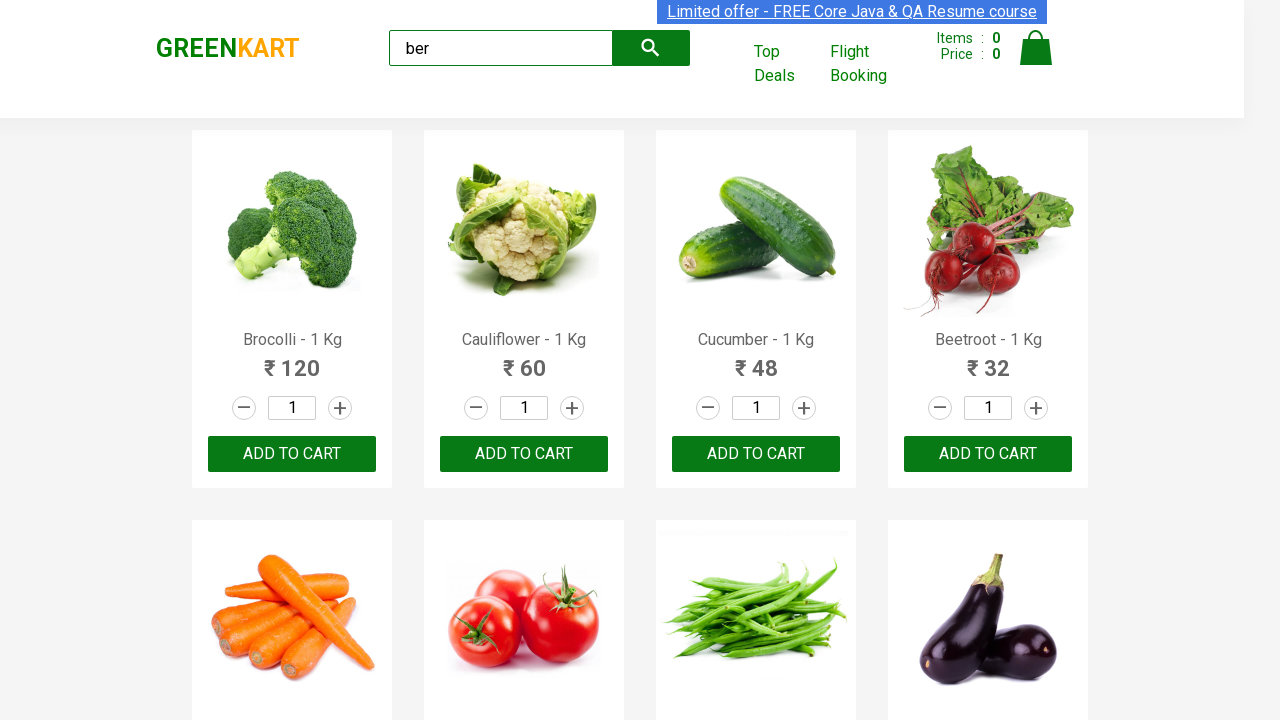

Waited for search results to load
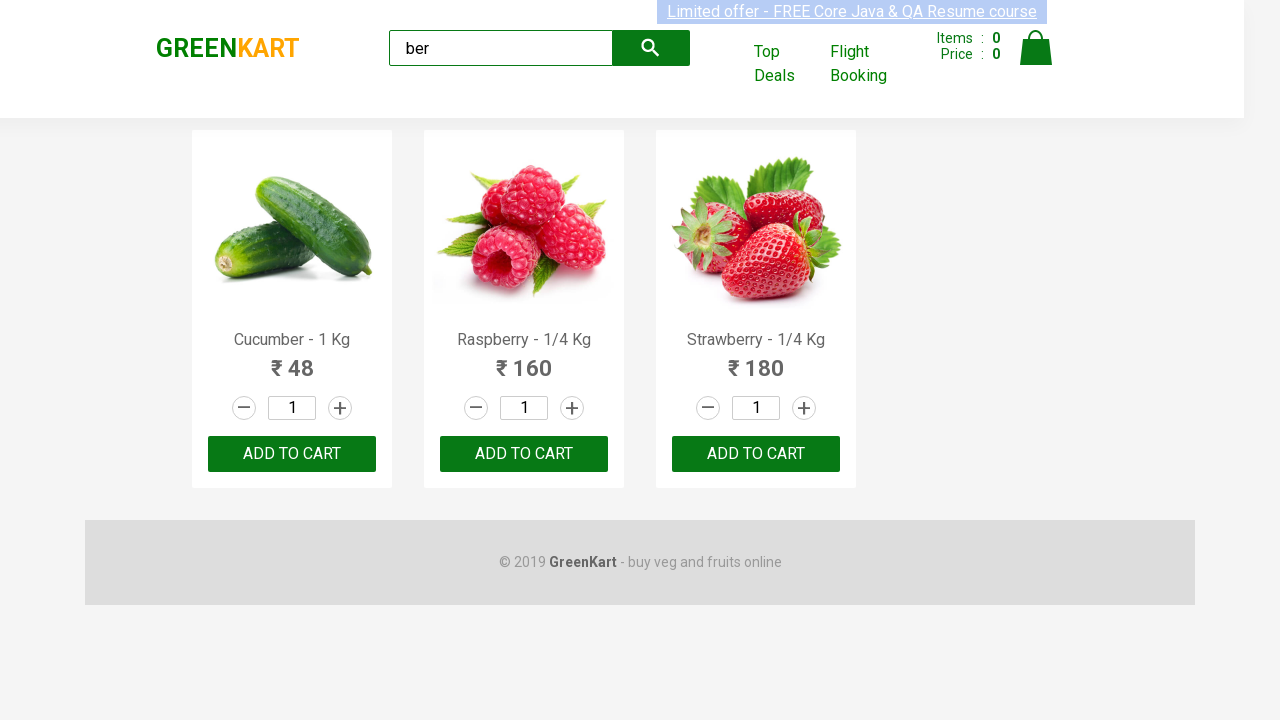

Clicked add to cart button for a filtered product at (292, 454) on xpath=//div[@class='product-action']/button[@type='button'] >> nth=0
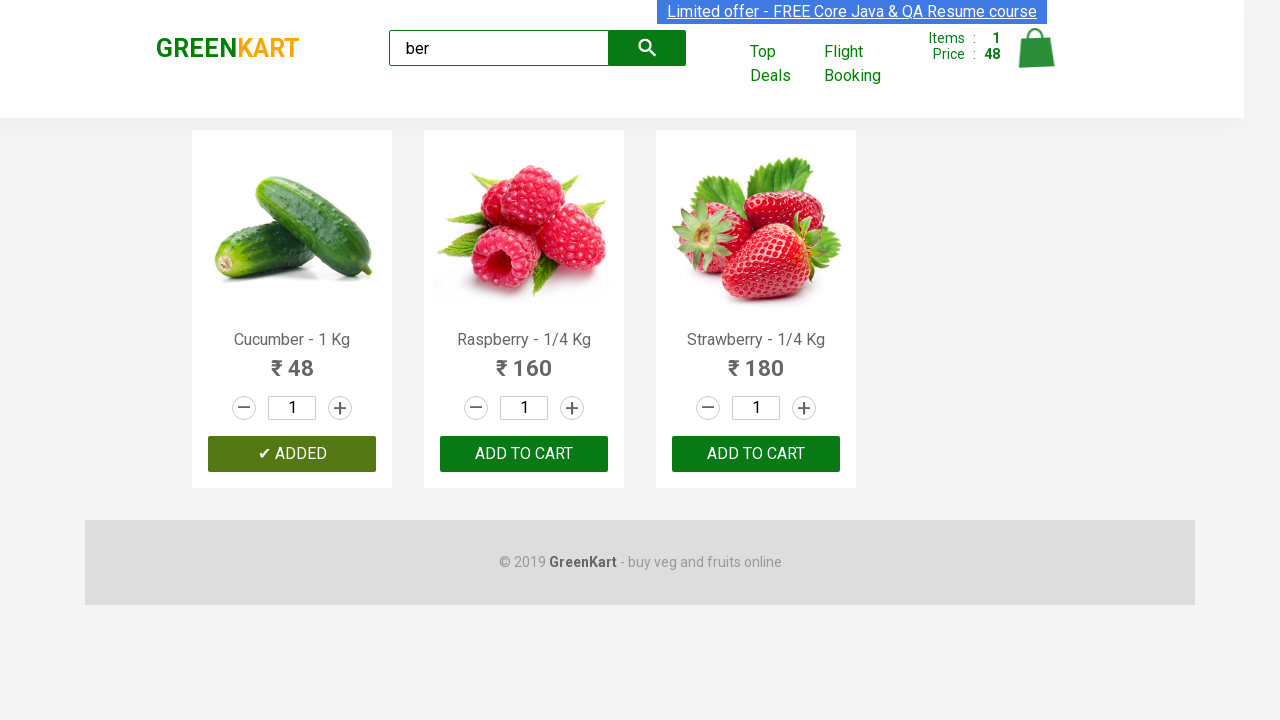

Clicked add to cart button for a filtered product at (524, 454) on xpath=//div[@class='product-action']/button[@type='button'] >> nth=1
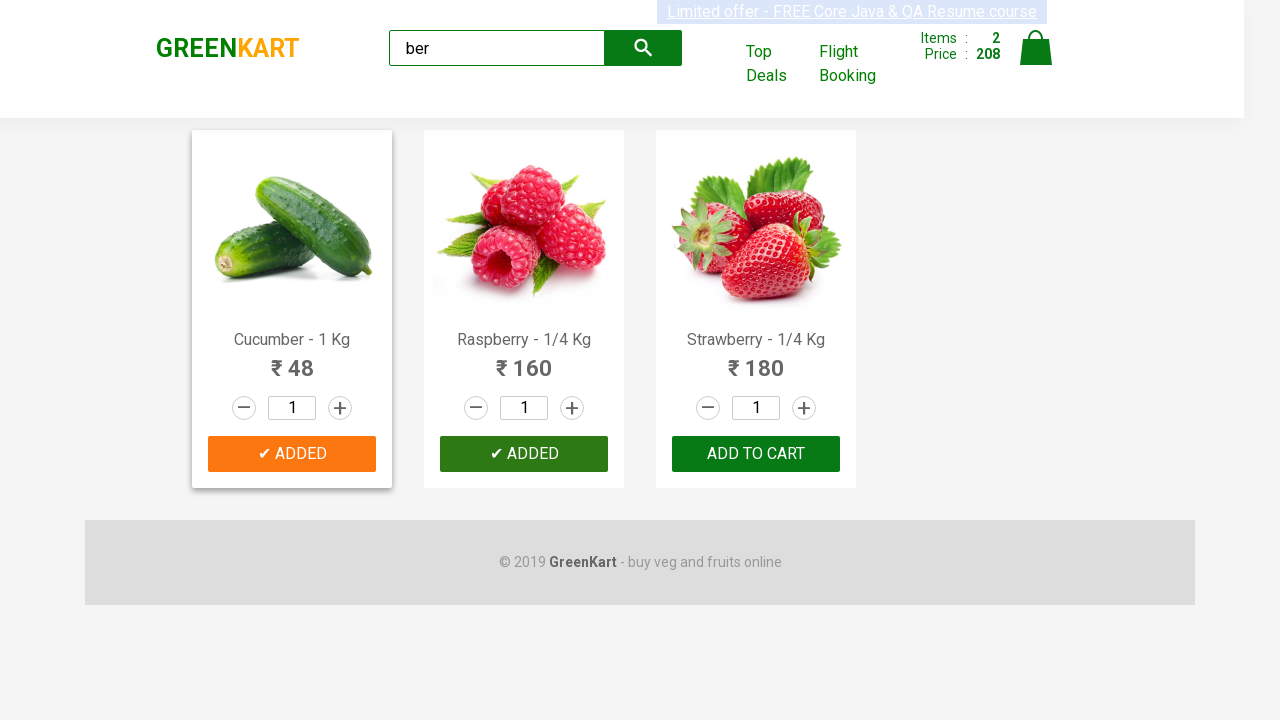

Clicked add to cart button for a filtered product at (756, 454) on xpath=//div[@class='product-action']/button[@type='button'] >> nth=2
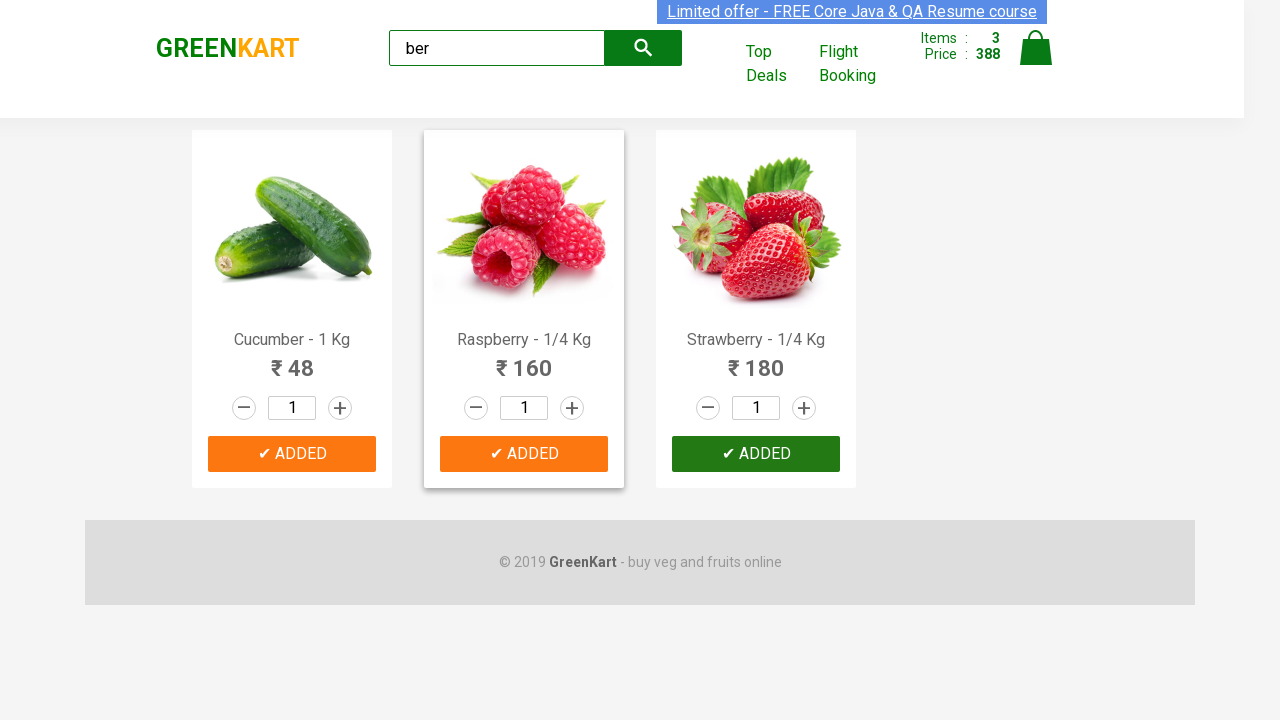

Retrieved cart count showing 3 items
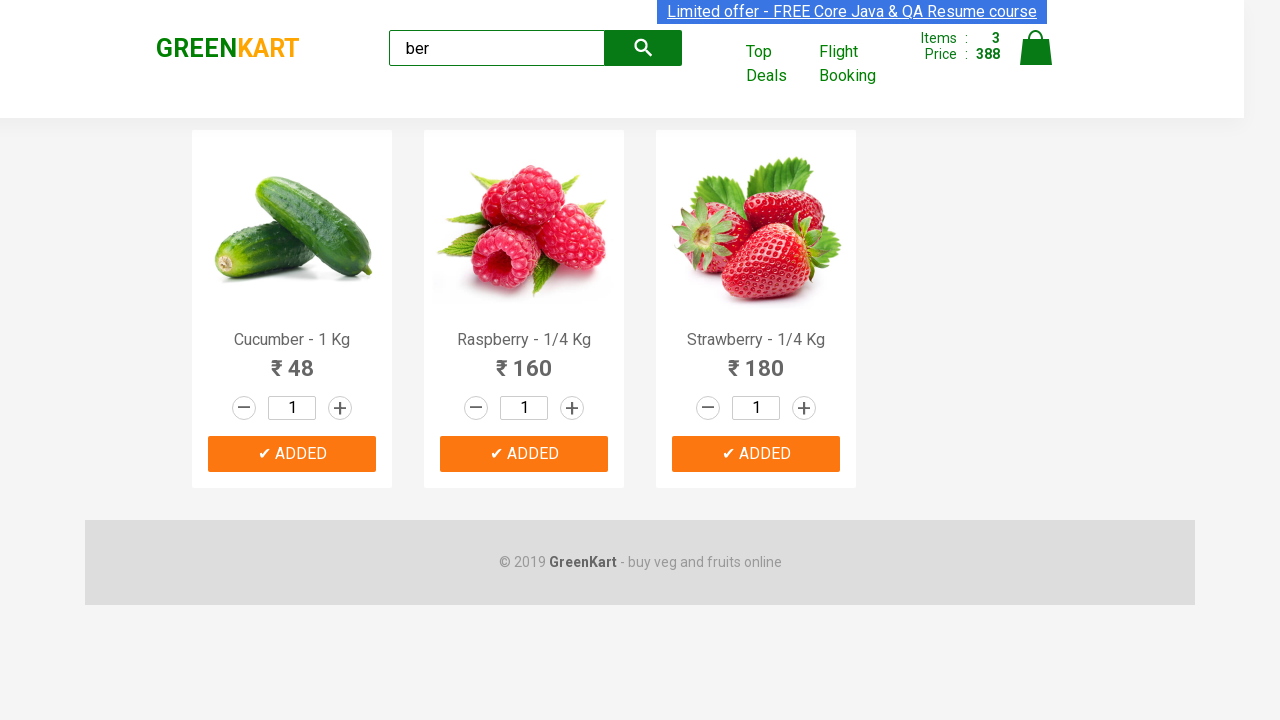

Verified cart contains 3 items
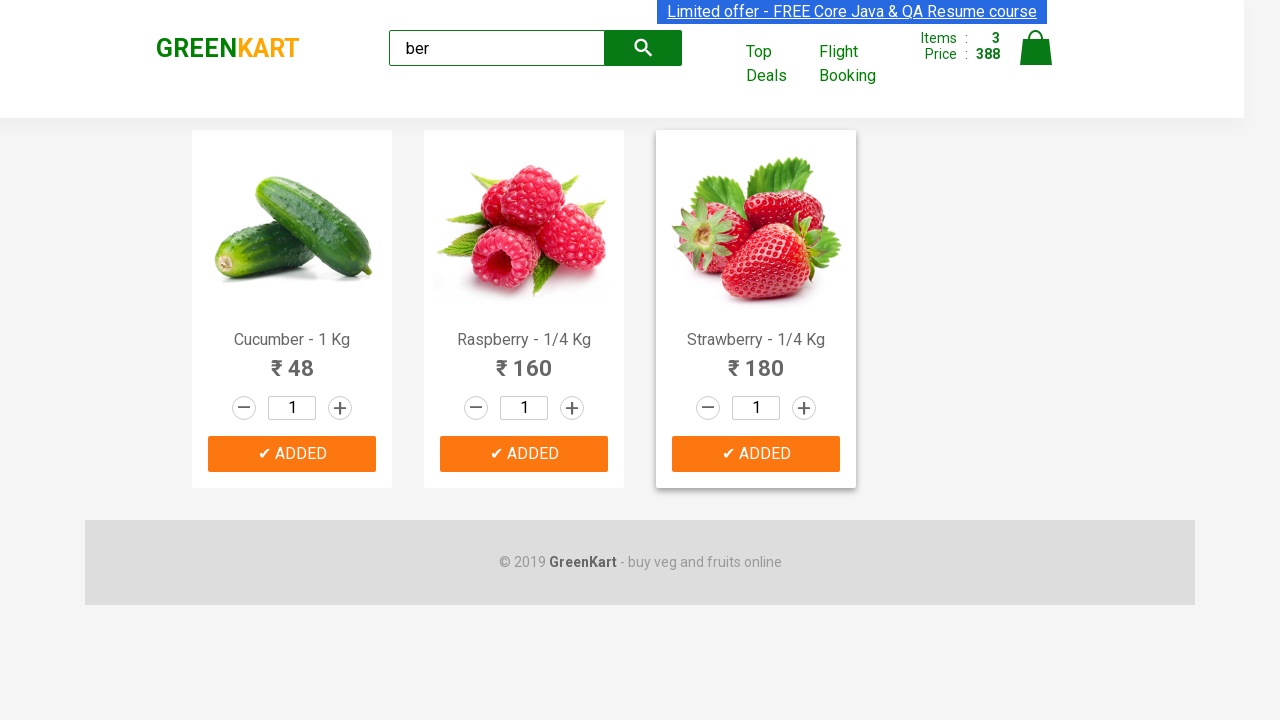

Clicked cart icon to open cart at (1036, 48) on img[alt='Cart']
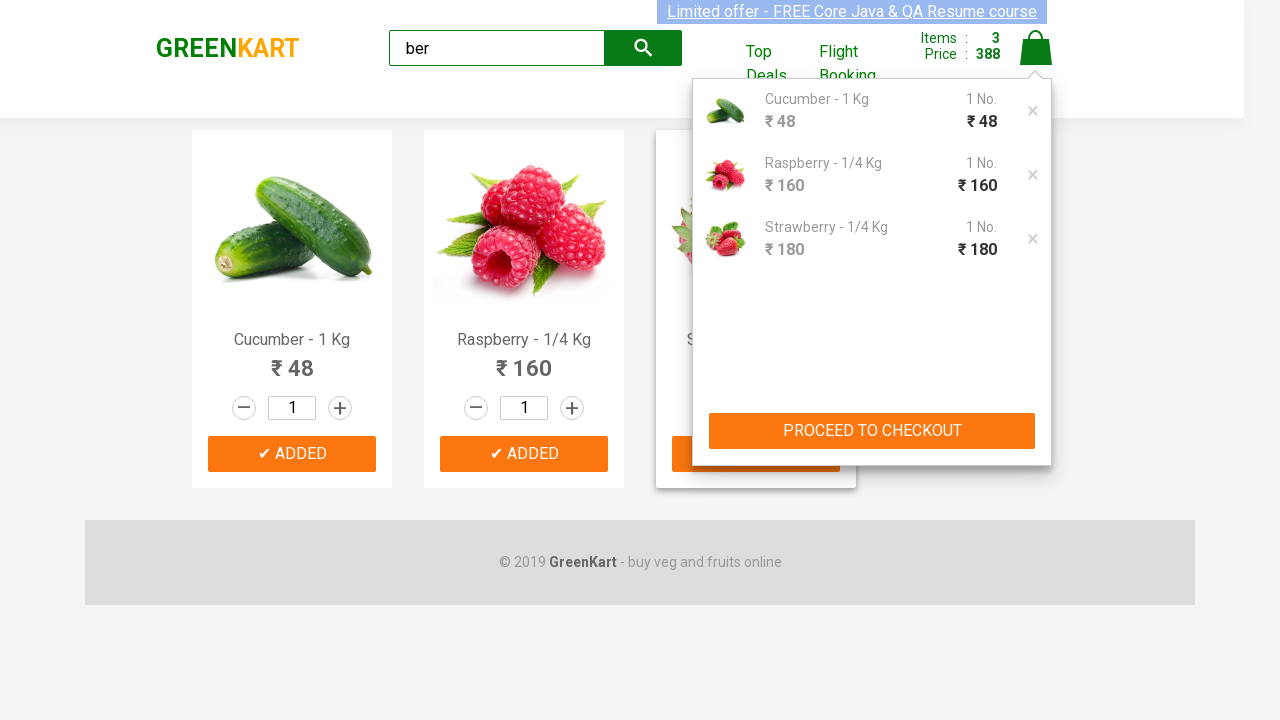

Clicked proceed to checkout button at (872, 431) on xpath=//button[text()='PROCEED TO CHECKOUT']
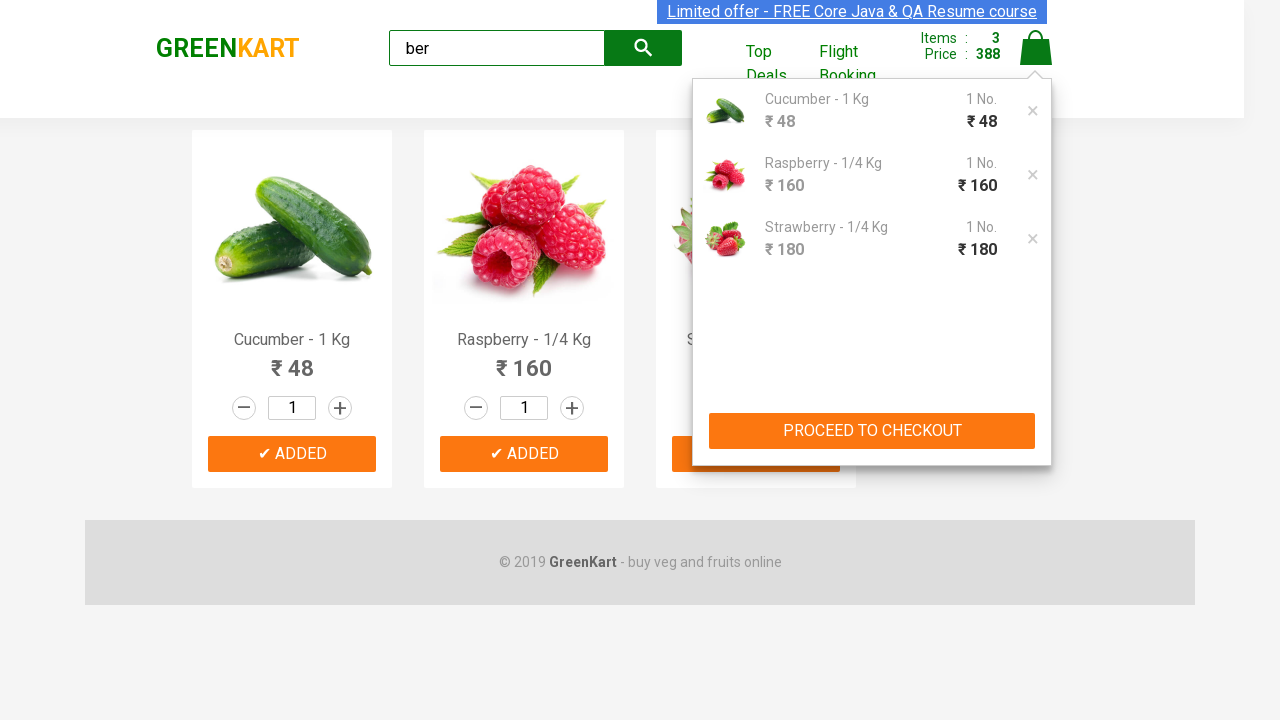

Promo code input field is now available
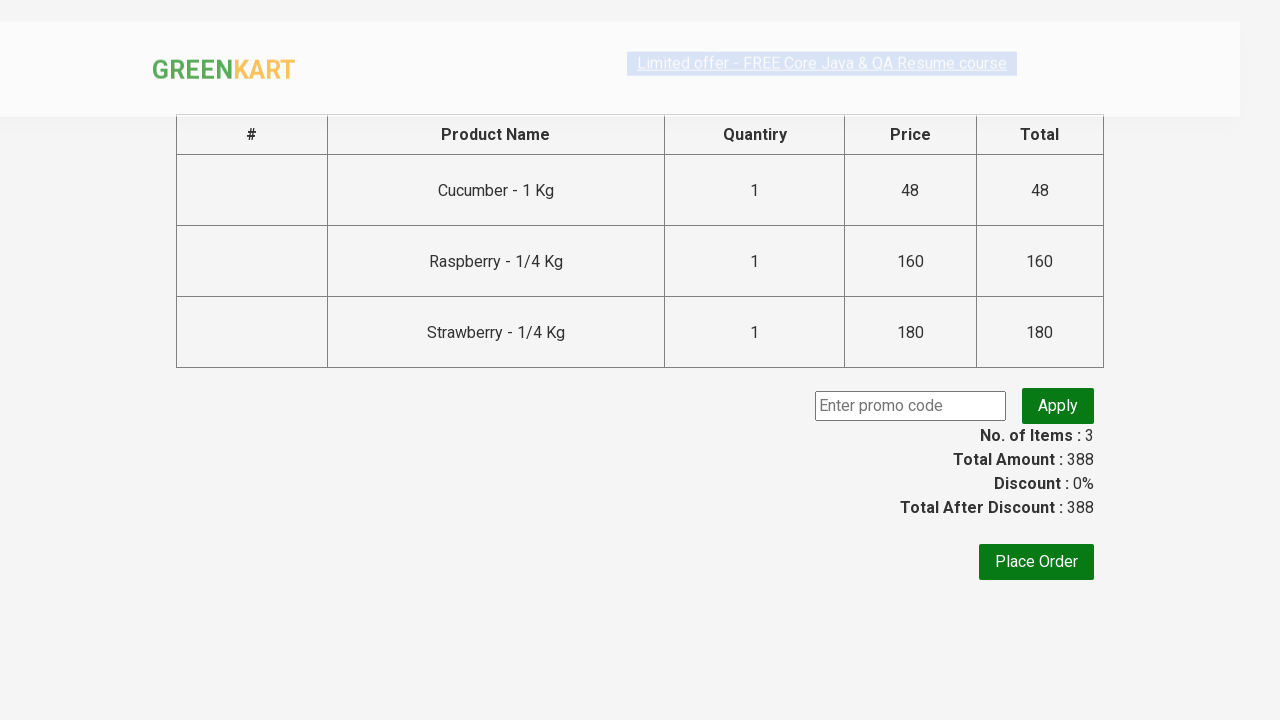

Entered promo code 'rahulshettyacademy' on input.promoCode
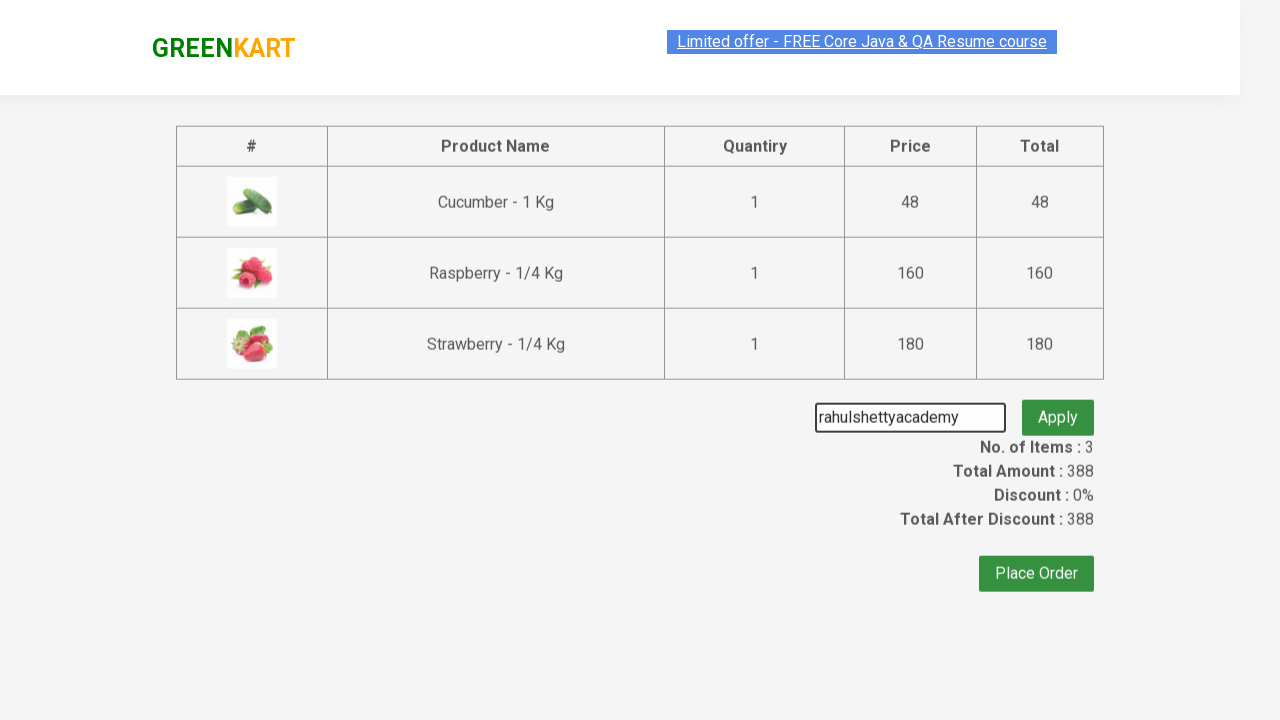

Clicked apply promo code button at (1058, 406) on .promoBtn
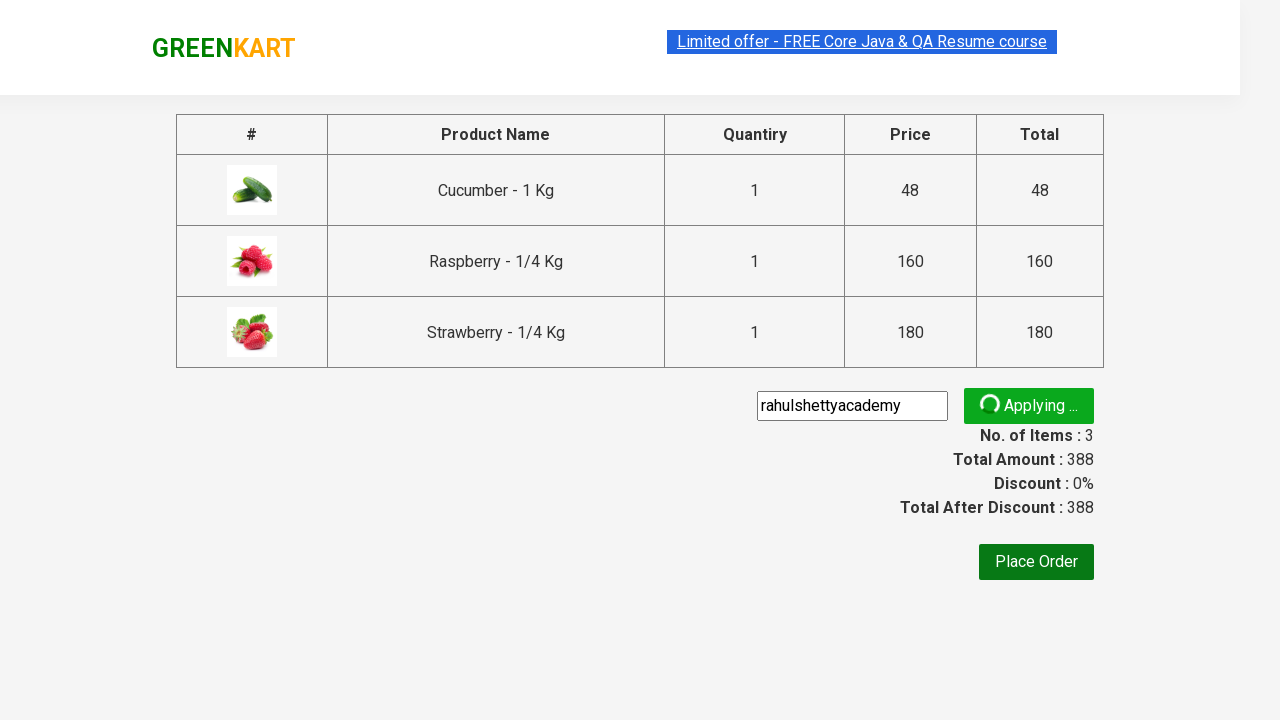

Promo code application confirmation message appeared
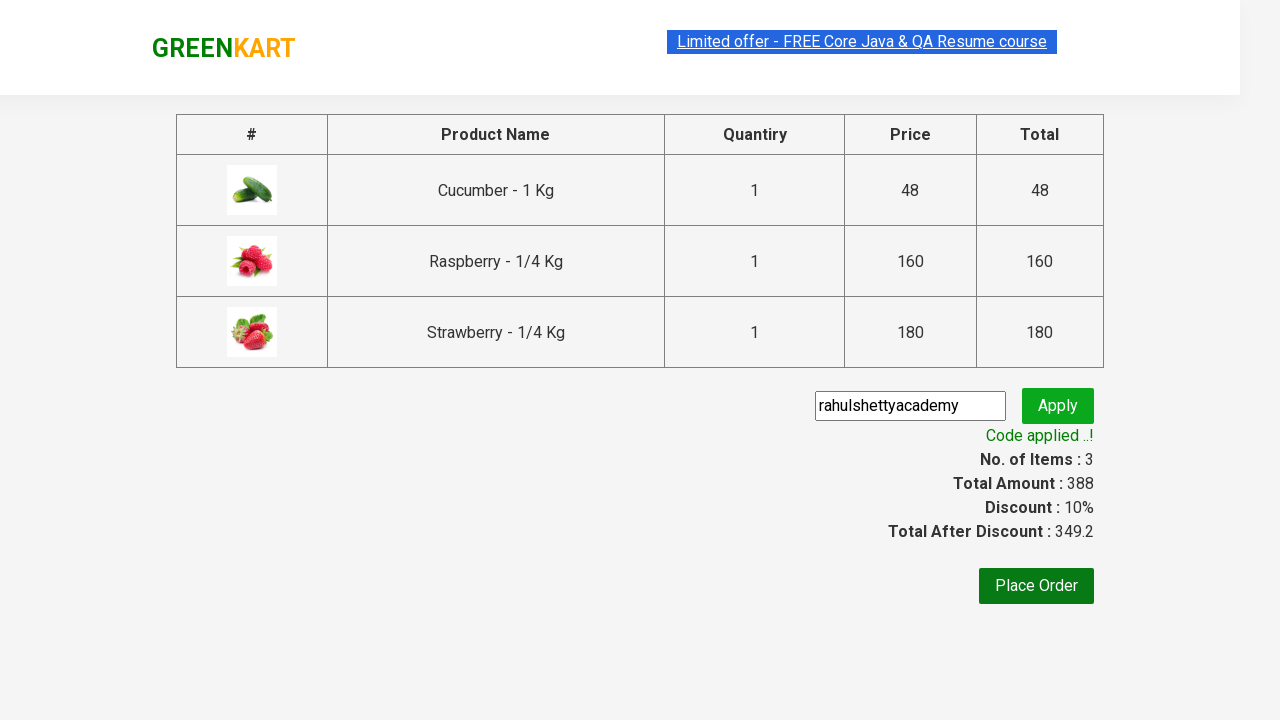

Retrieved promo code confirmation message
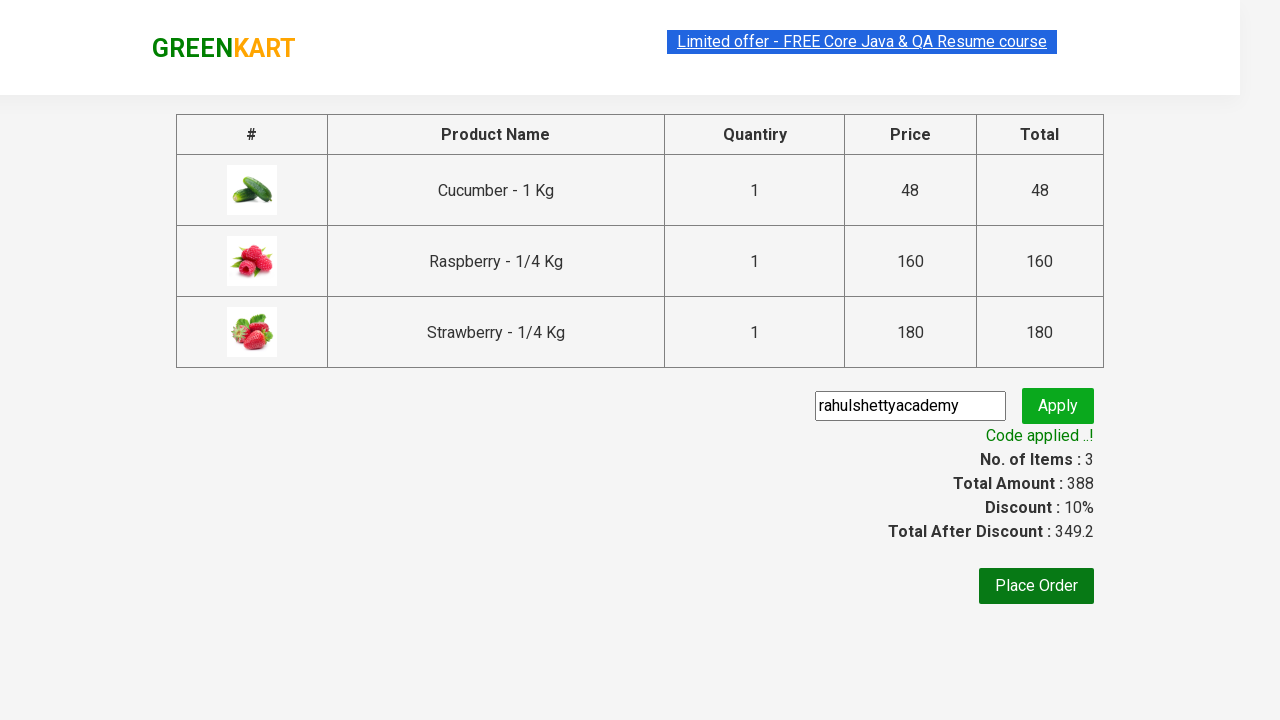

Verified promo code 'rahulshettyacademy' was successfully applied
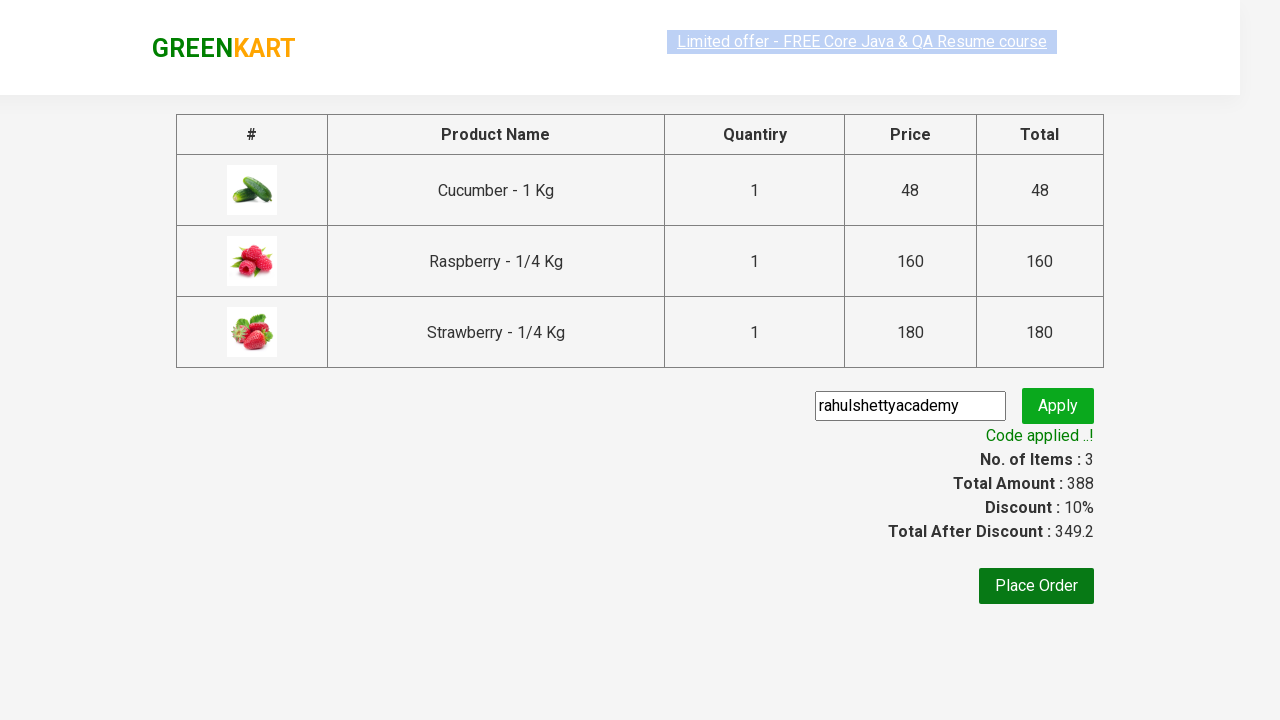

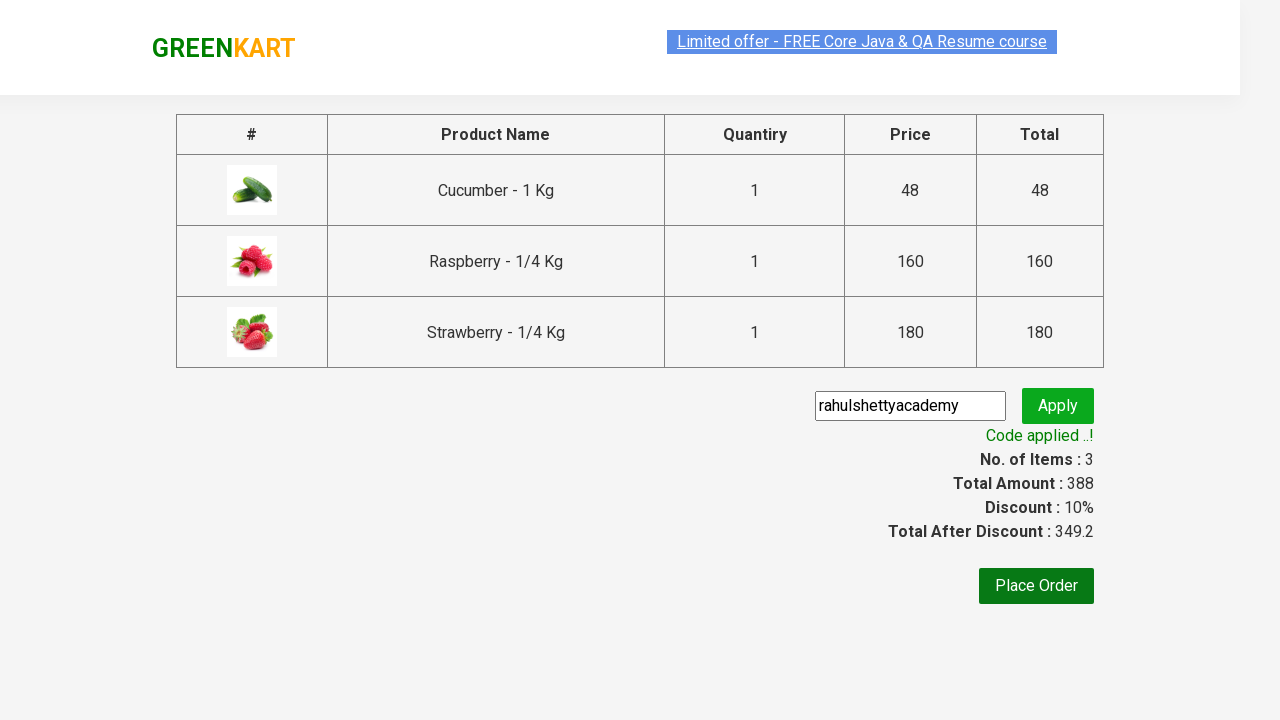